Tests dynamic checkbox controls by toggling visibility of a checkbox, waiting for it to disappear, then toggling it back and clicking it to verify selection state

Starting URL: https://www.training-support.net/webelements/dynamic-controls

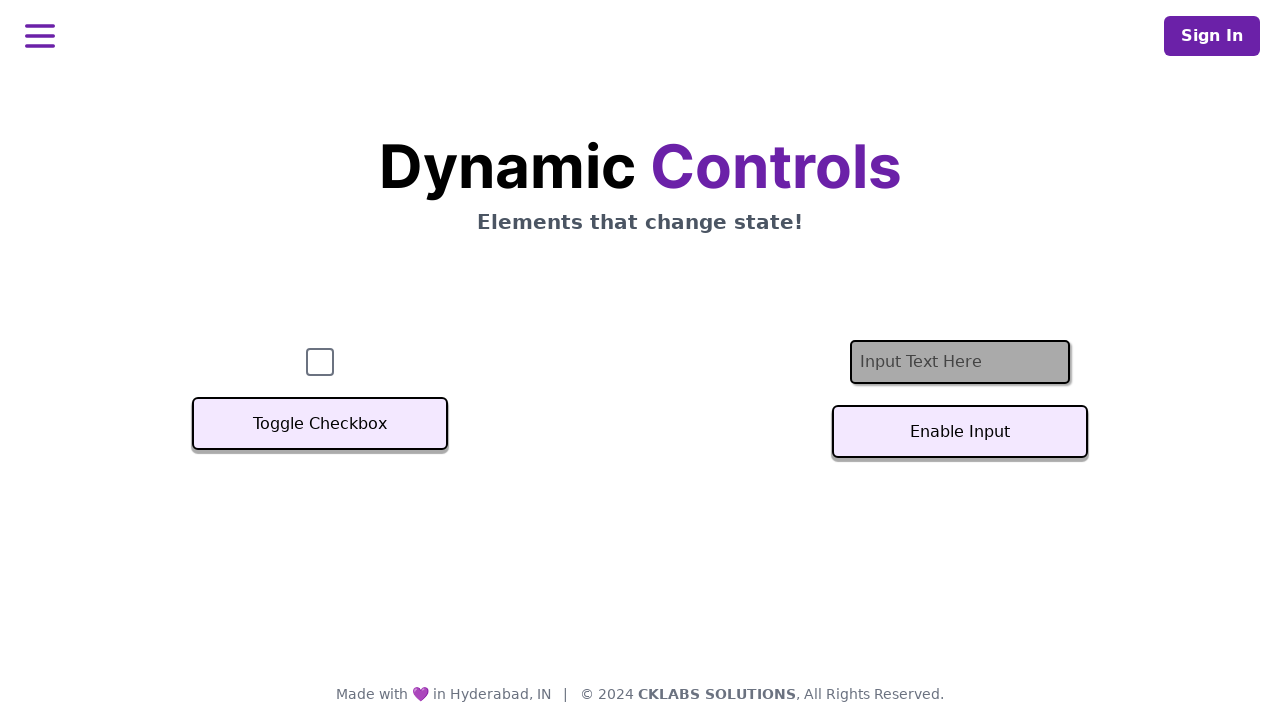

Navigated to dynamic controls page
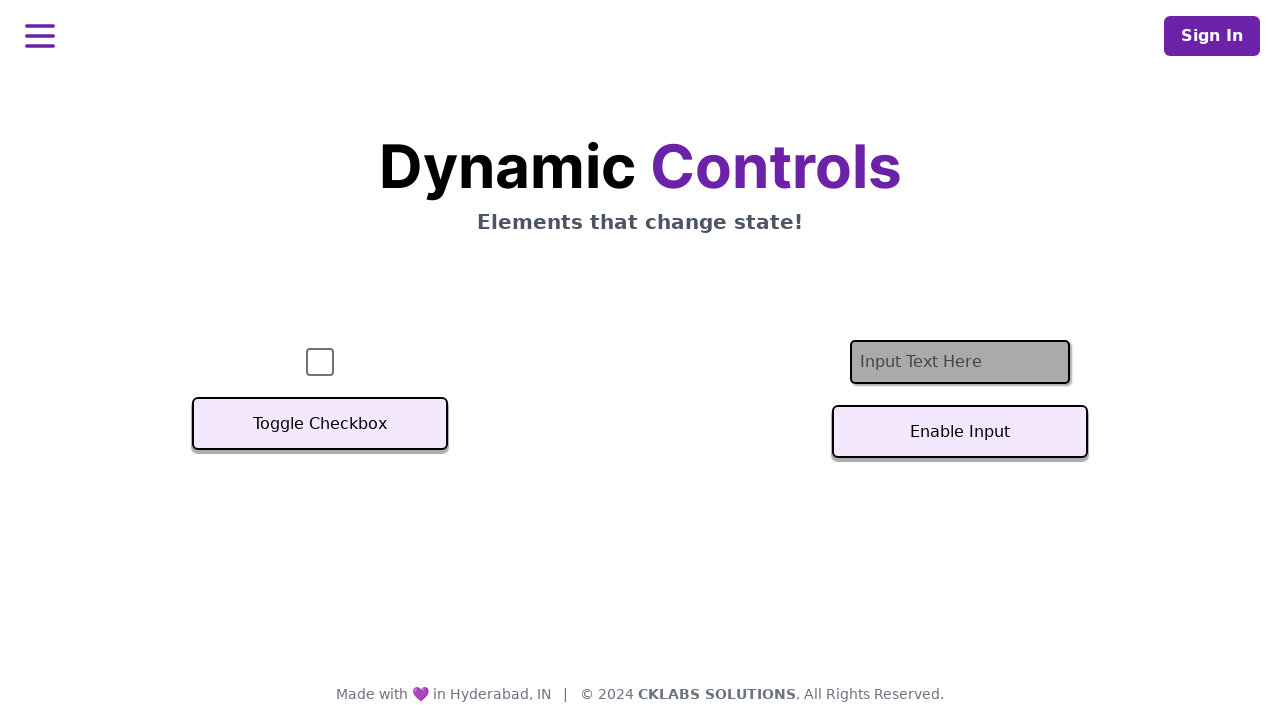

Verified checkbox is initially visible
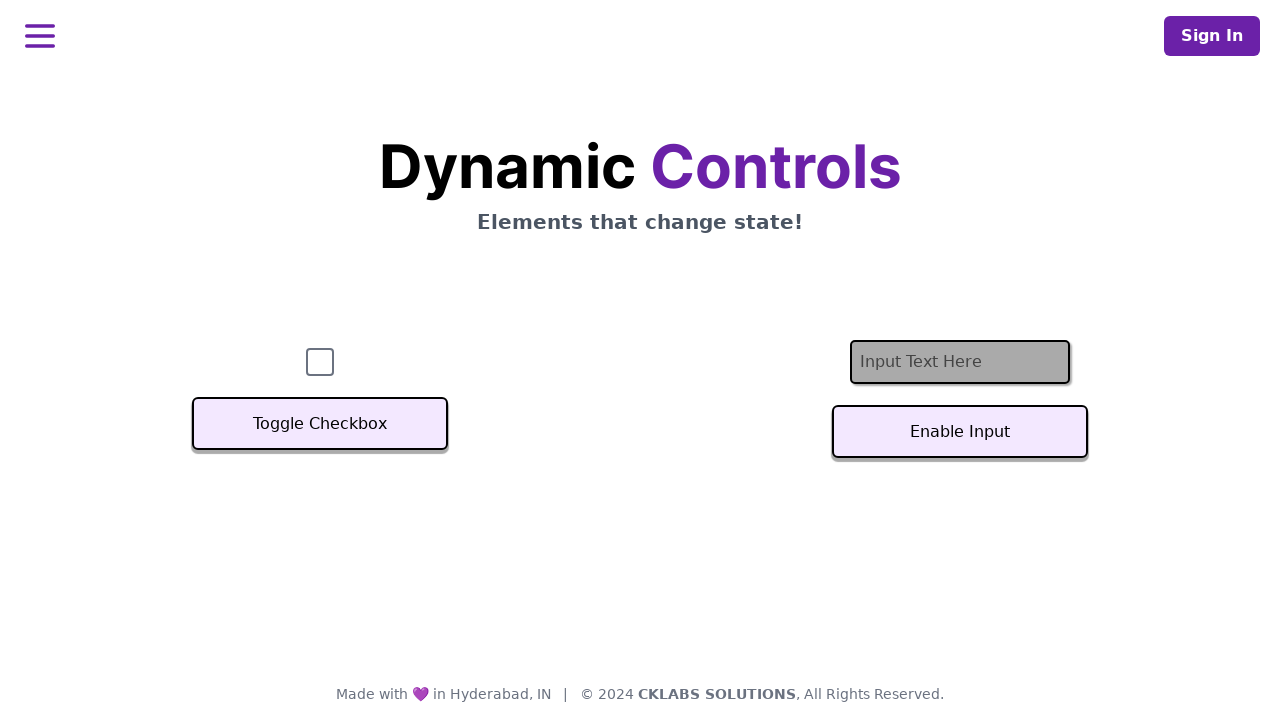

Clicked toggle button to hide checkbox at (320, 424) on xpath=//button[text()='Toggle Checkbox']
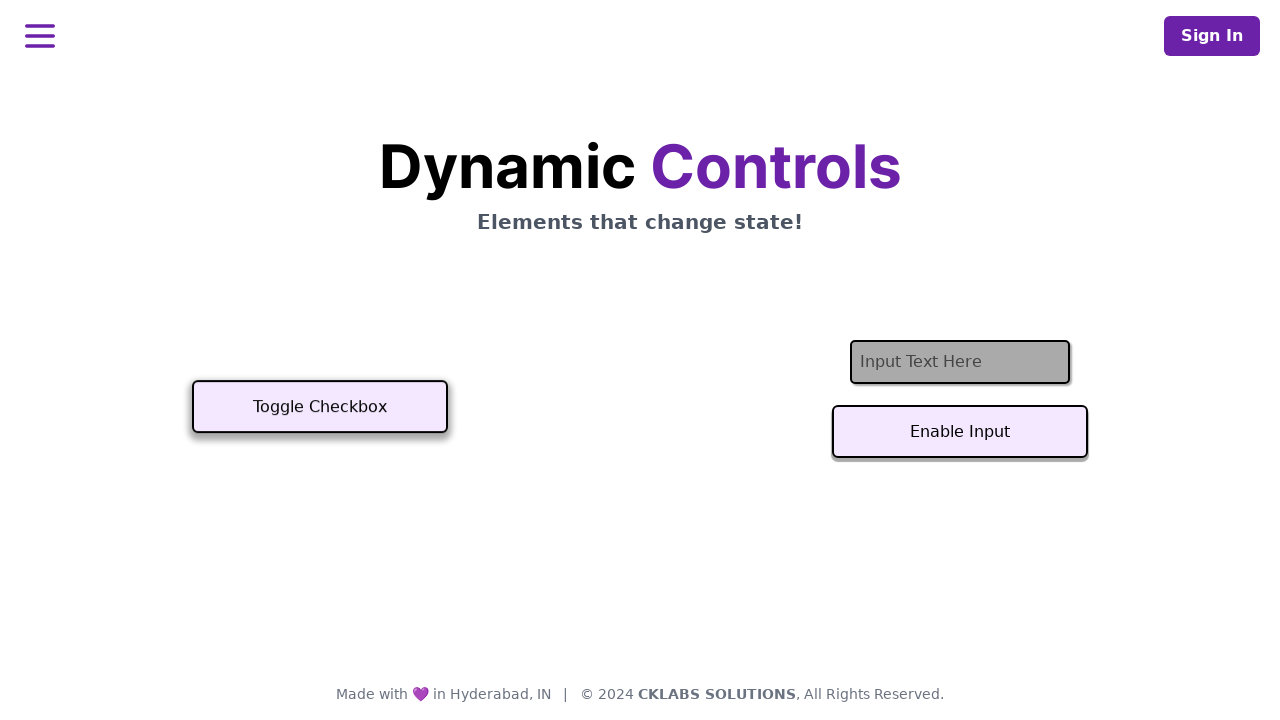

Confirmed checkbox disappeared after toggle
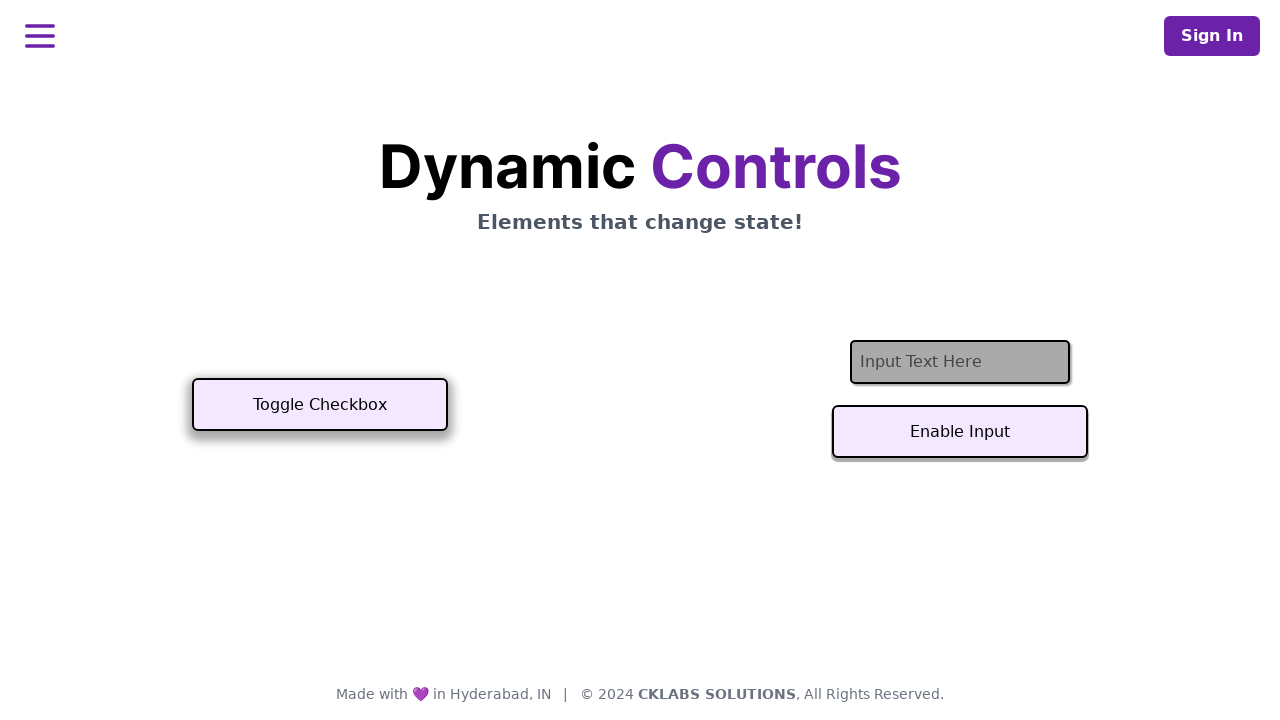

Clicked toggle button to show checkbox again at (320, 405) on xpath=//button[text()='Toggle Checkbox']
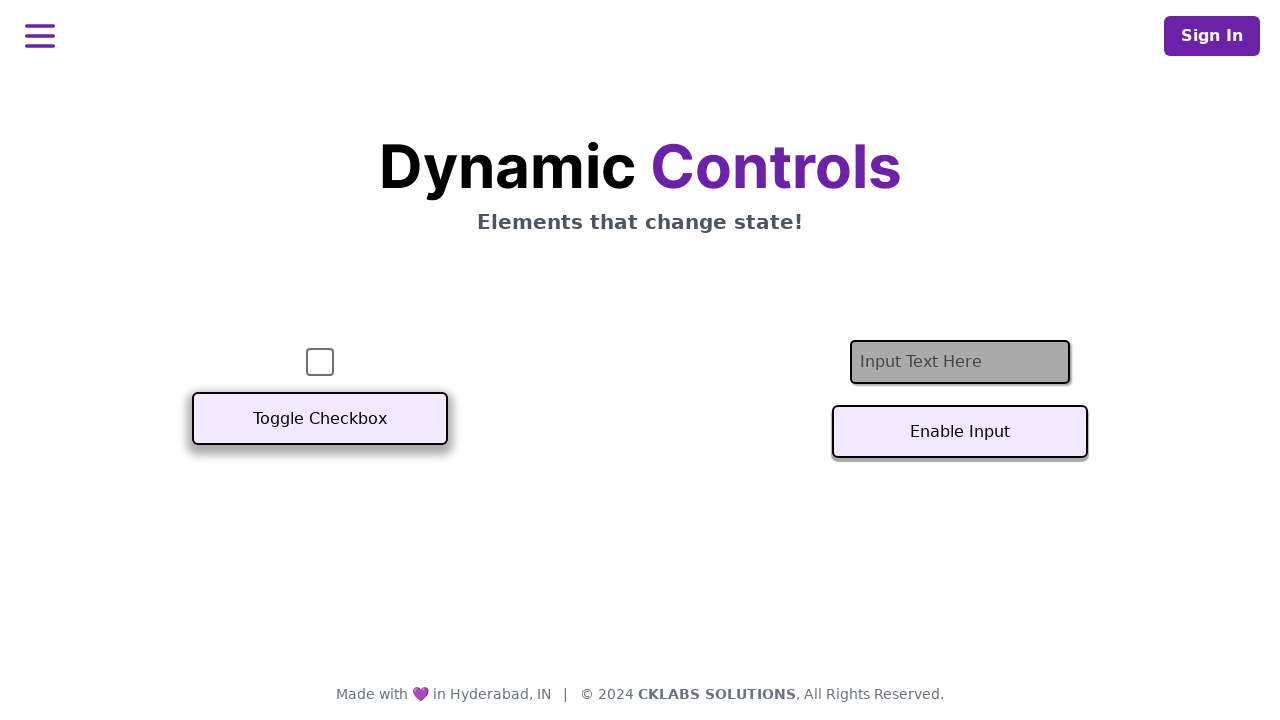

Confirmed checkbox is visible again
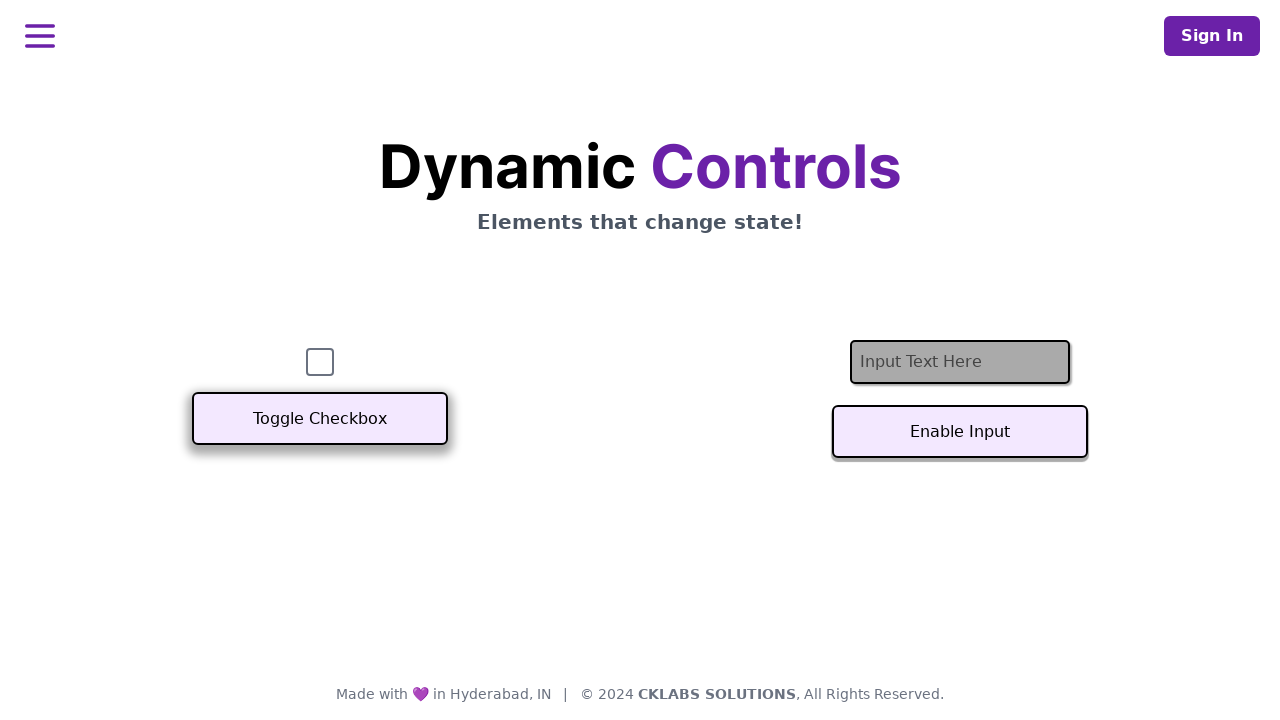

Clicked checkbox to select it at (320, 362) on #checkbox
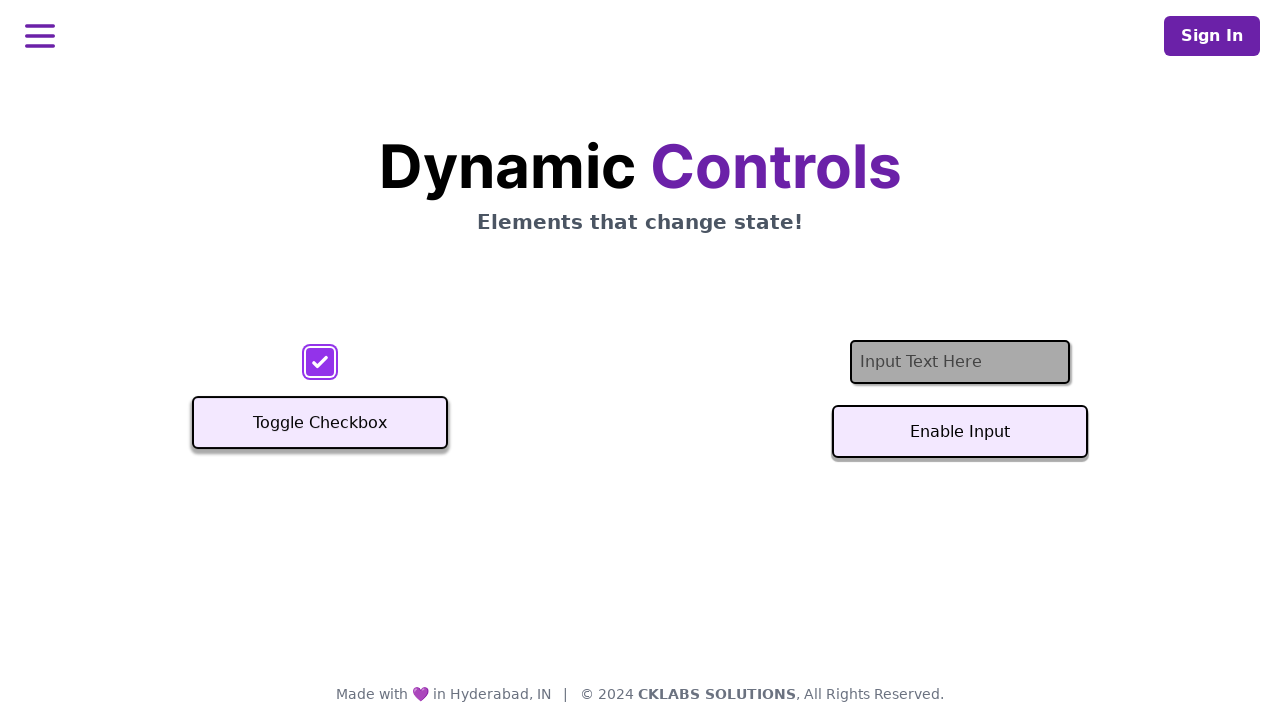

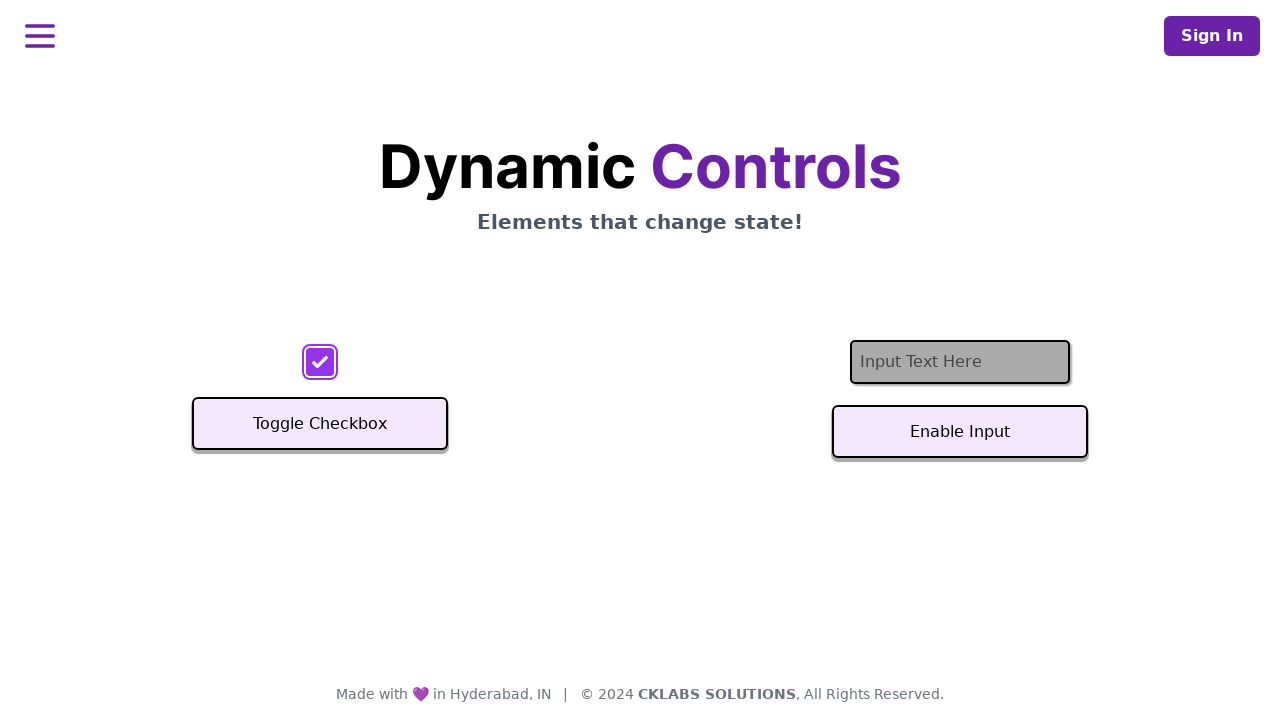